Tests the Python.org search functionality by entering "pycon" as a search query and verifying results are returned

Starting URL: http://www.python.org

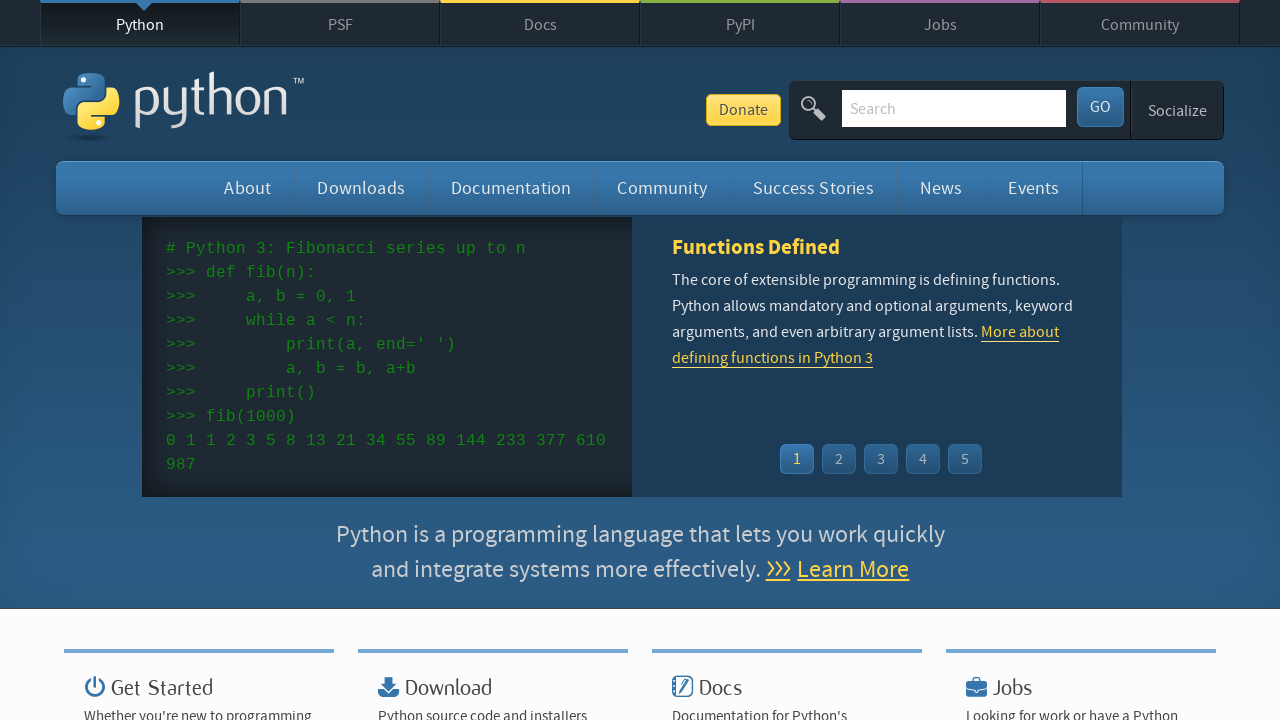

Verified page title contains 'Python'
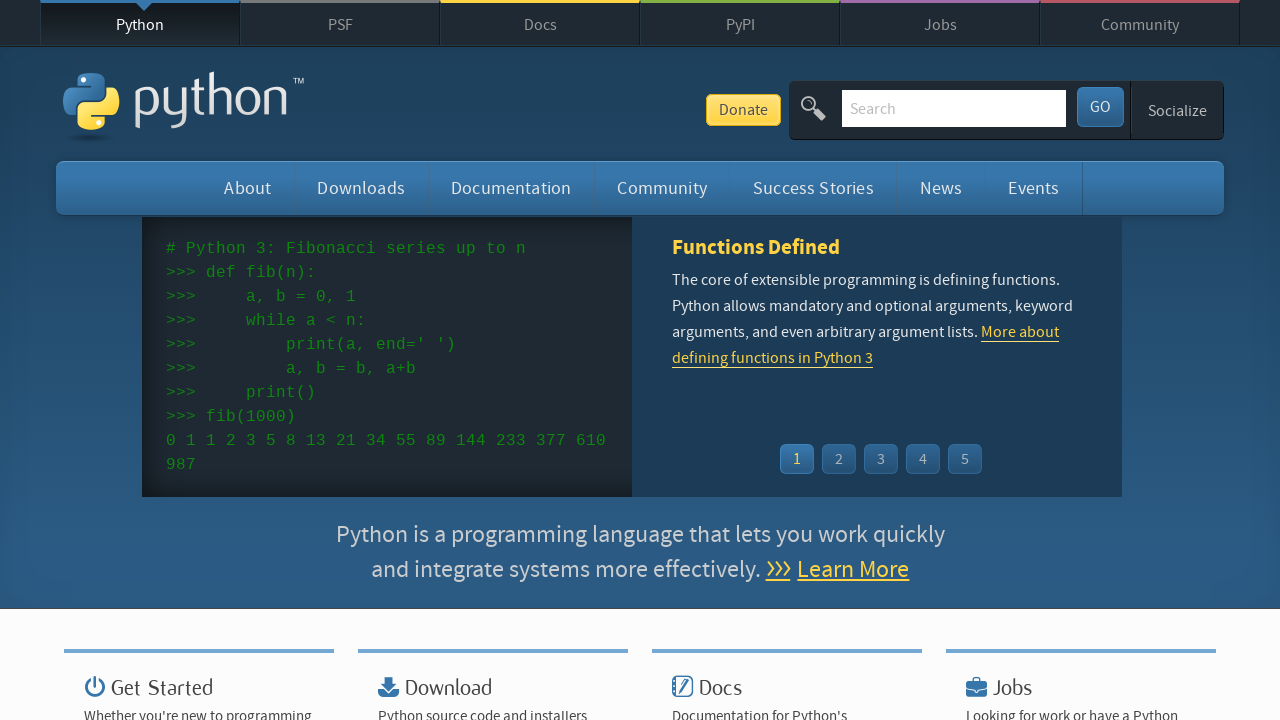

Filled search box with 'pycon' on input[name='q']
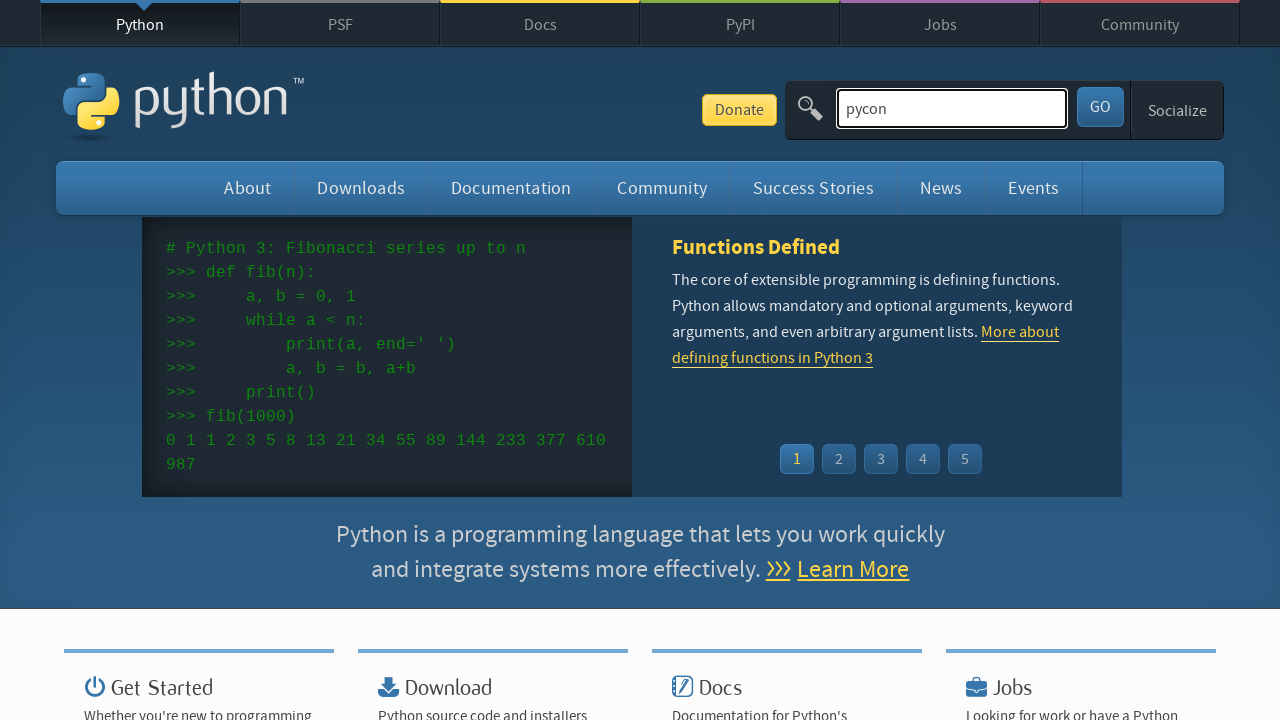

Pressed Enter to submit search query on input[name='q']
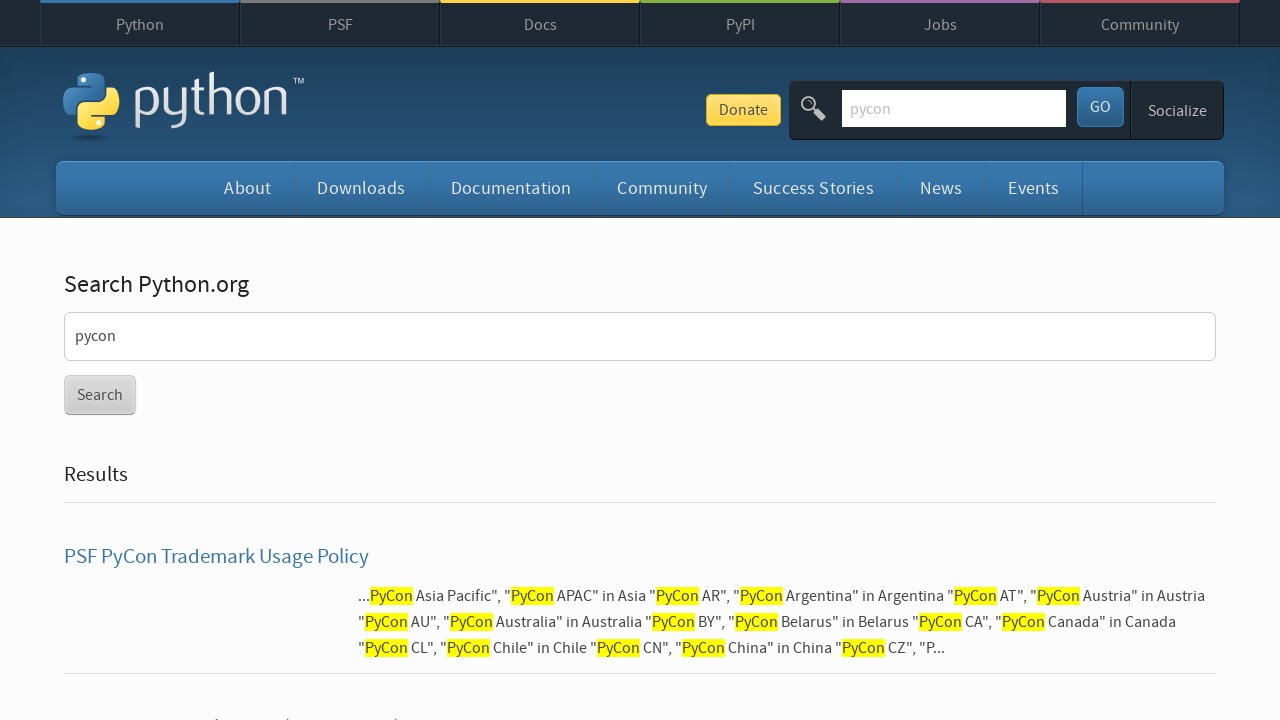

Waited for page to reach network idle state
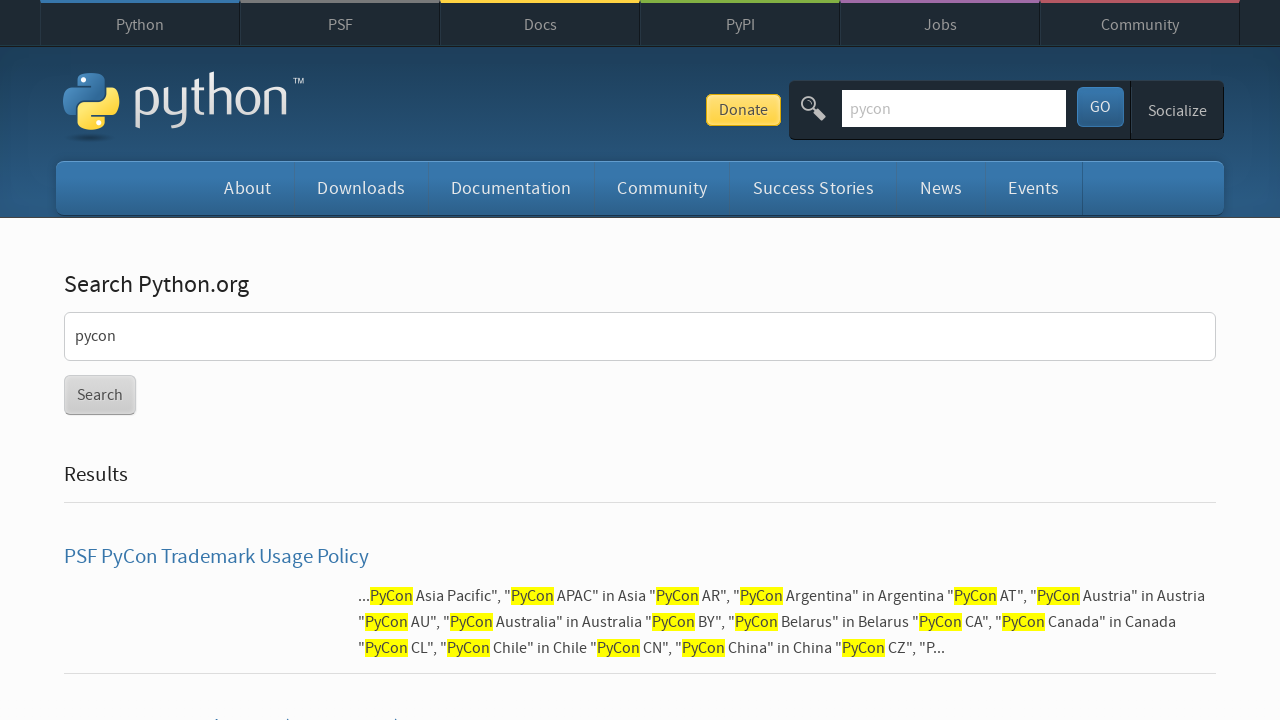

Verified search results were returned (no 'No results found' message)
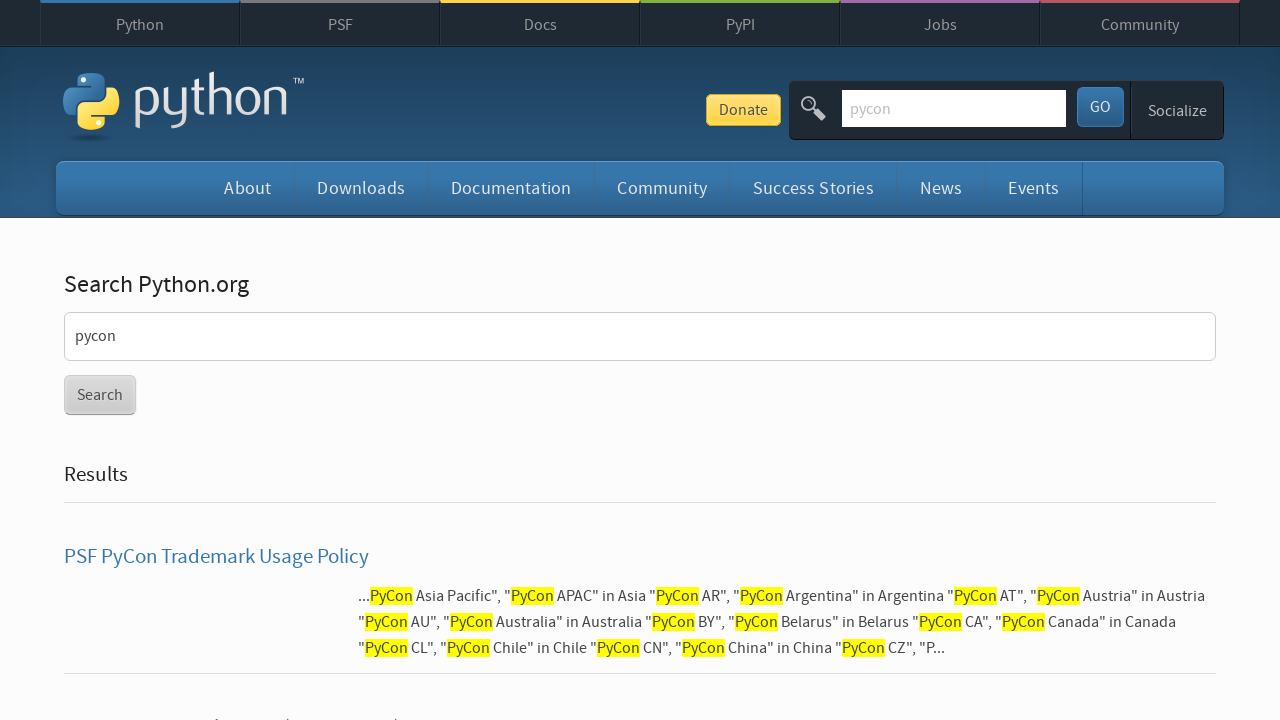

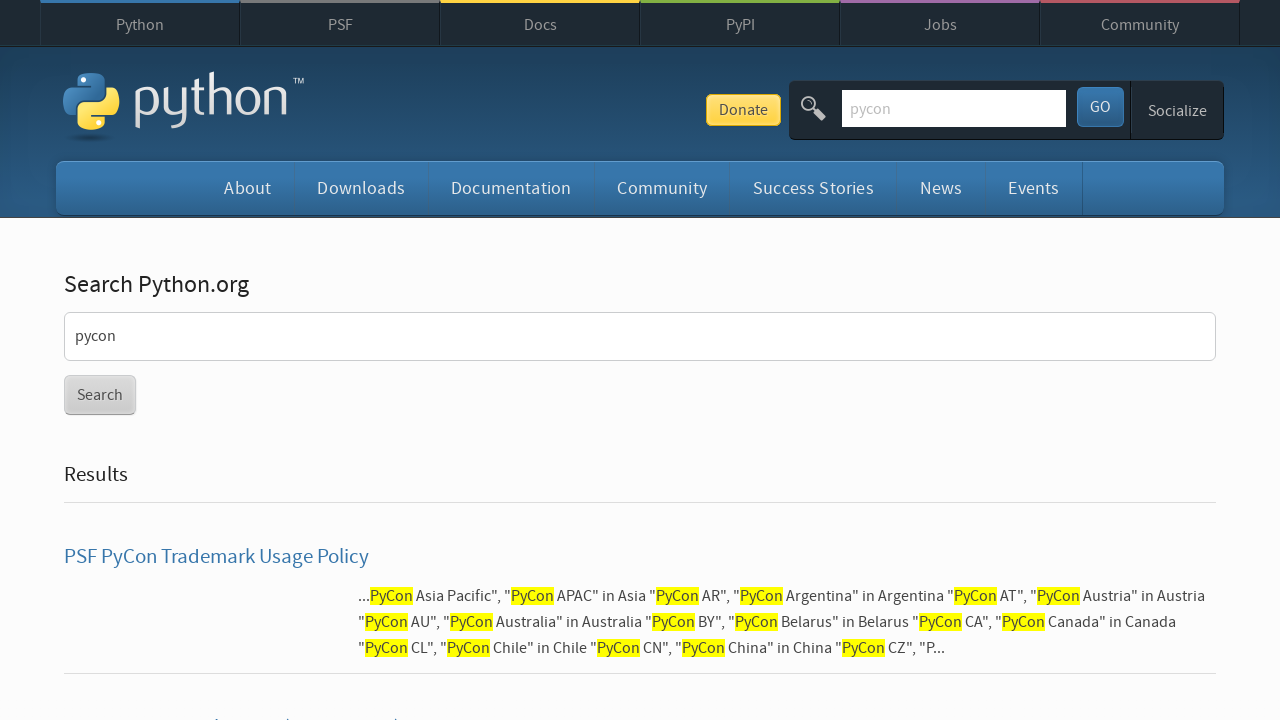